Tests dynamic element visibility by waiting for a button that becomes visible after 5 seconds and verifying its text content

Starting URL: https://demoqa.com/dynamic-properties

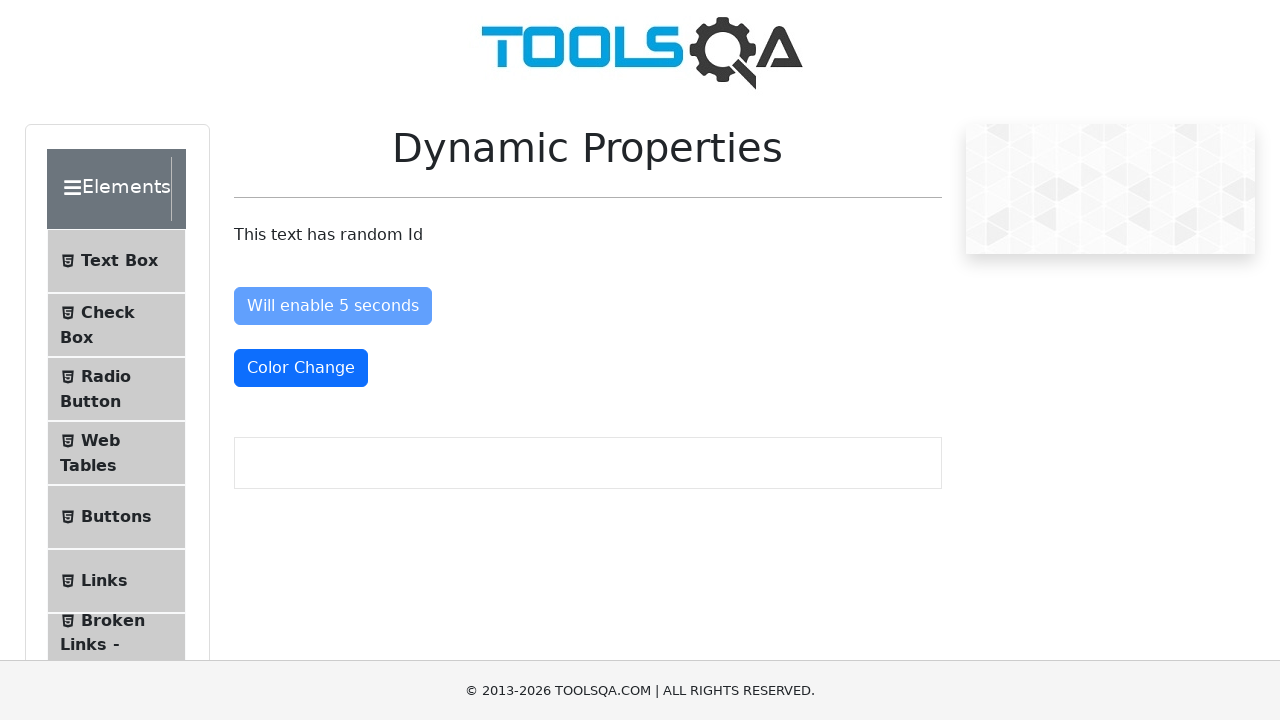

Navigated to dynamic properties test page
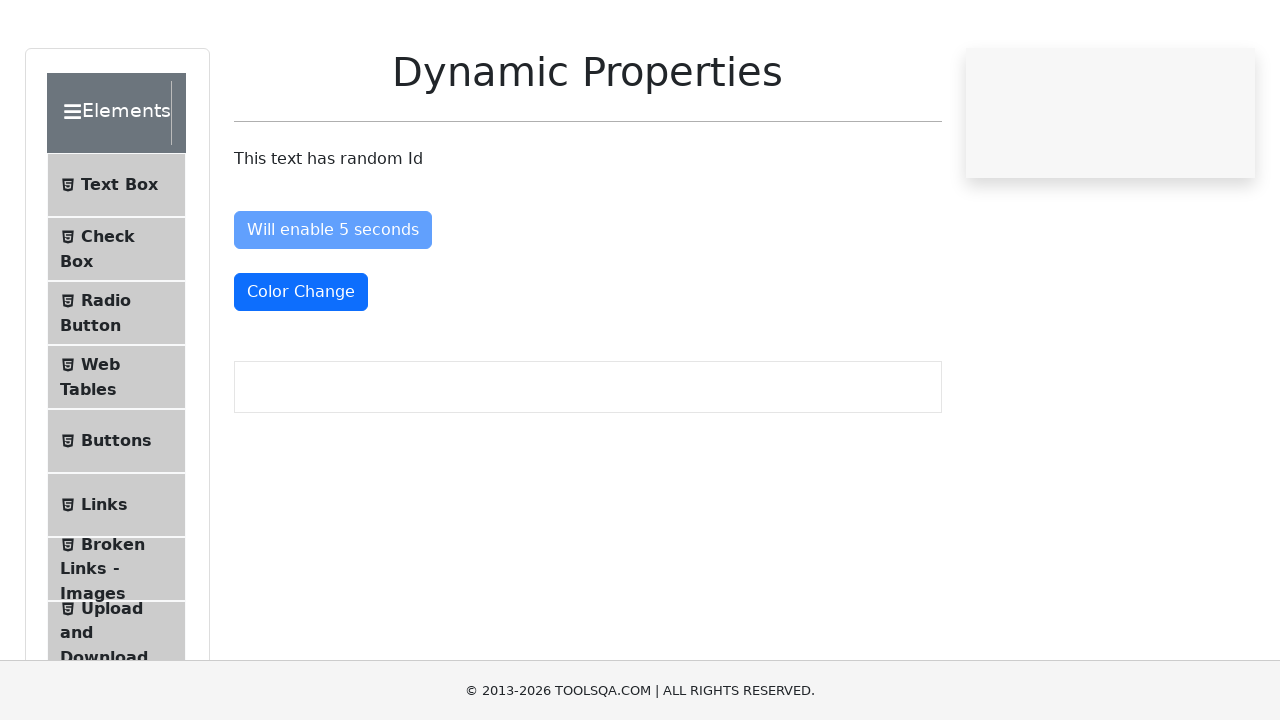

Waited for 'Visible After 5 Seconds' button to become visible
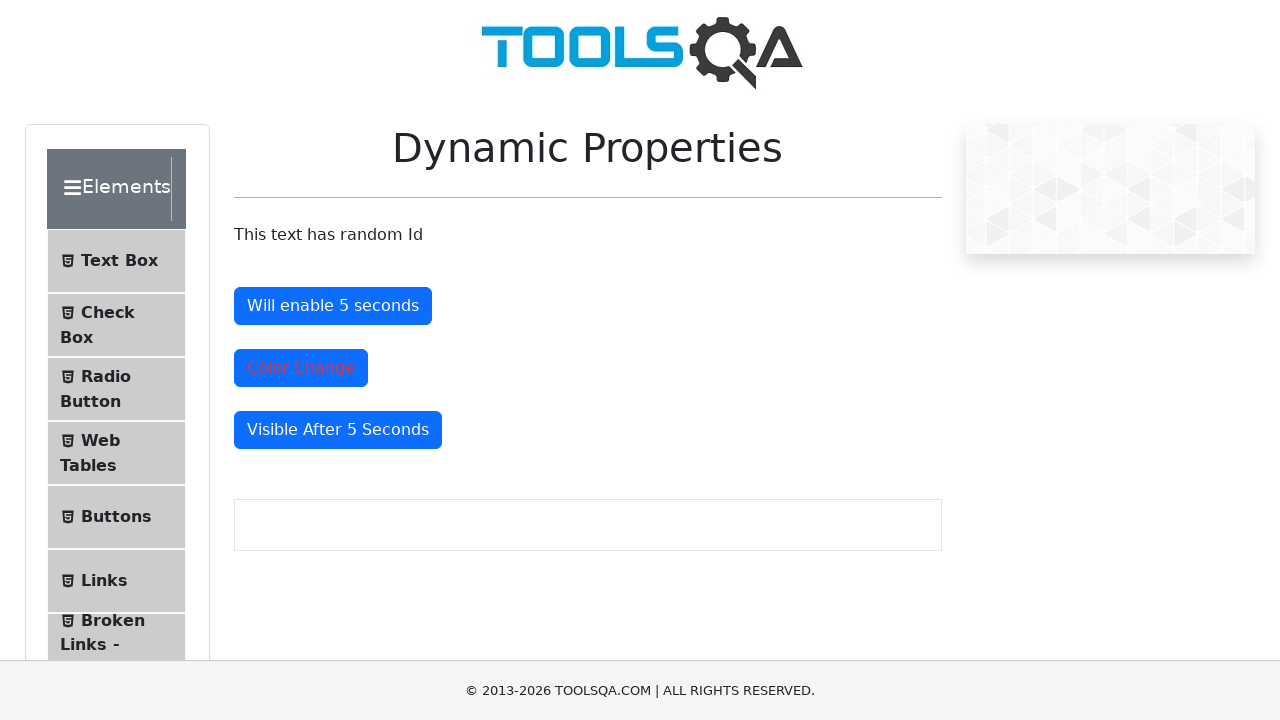

Verified button text content is 'Visible After 5 Seconds'
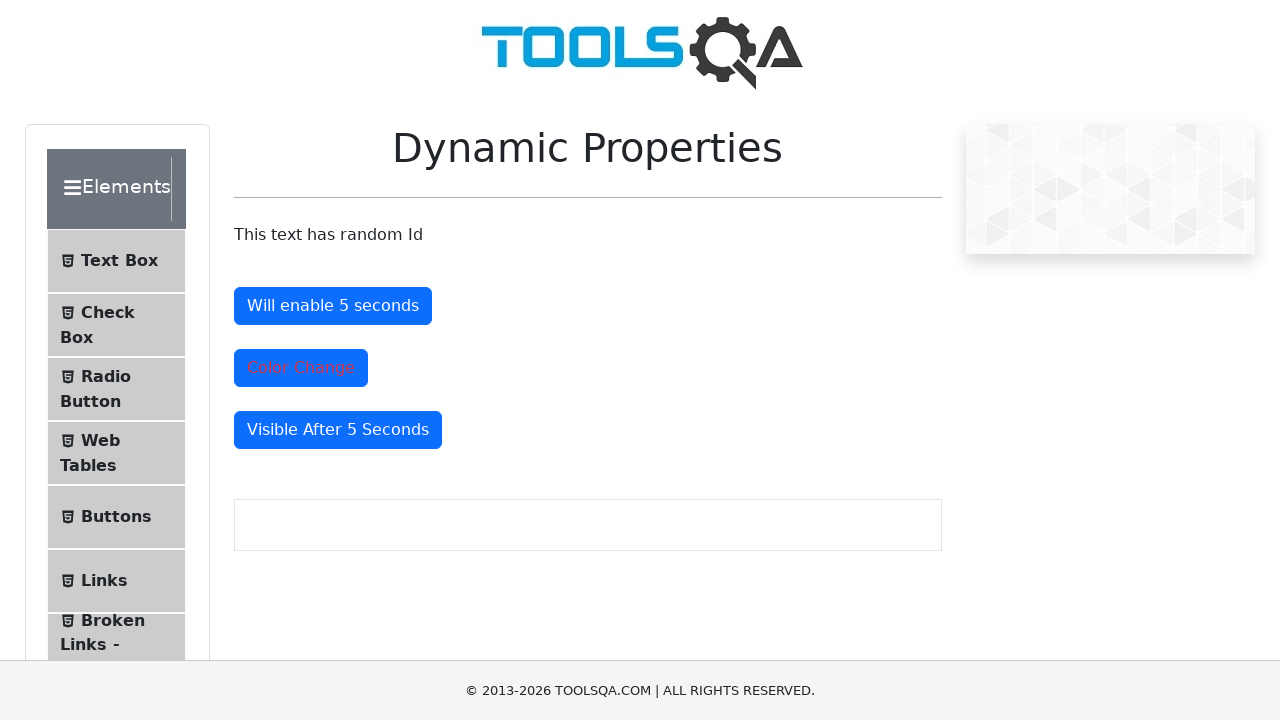

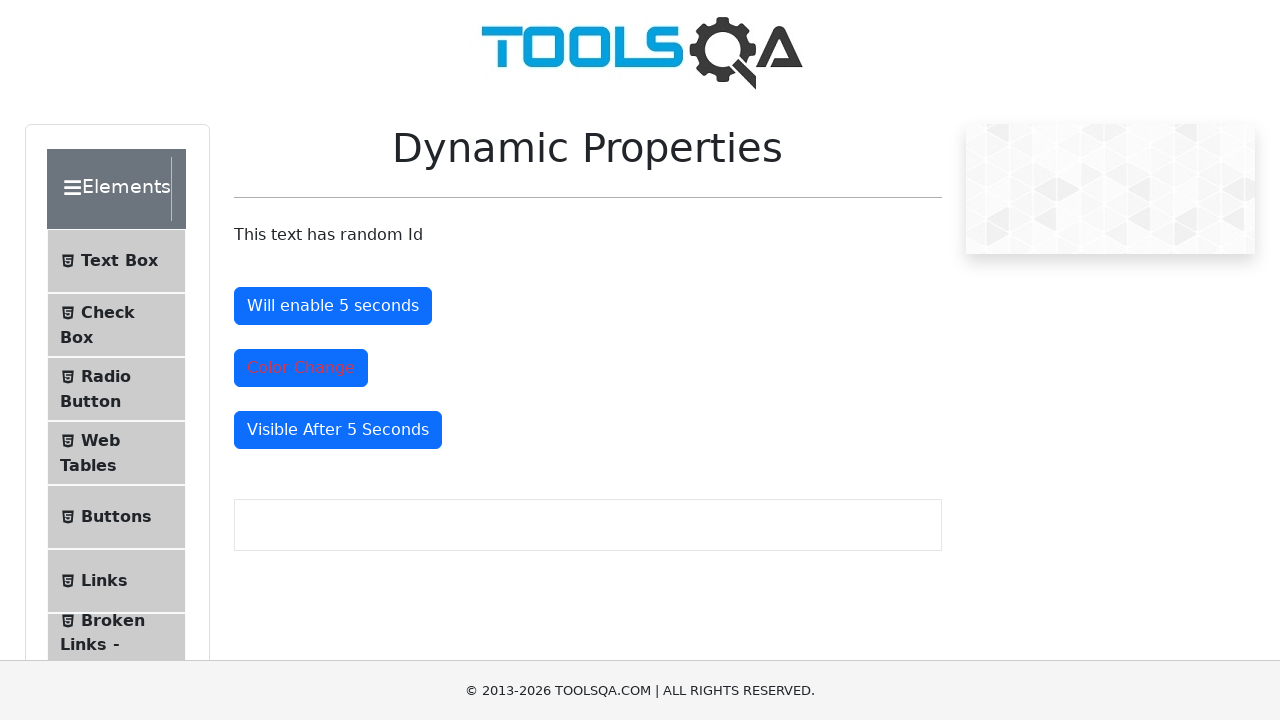